Navigates to a table page, scrolls down, and interacts with table elements to verify the table structure and data are properly loaded

Starting URL: https://letcode.in/table

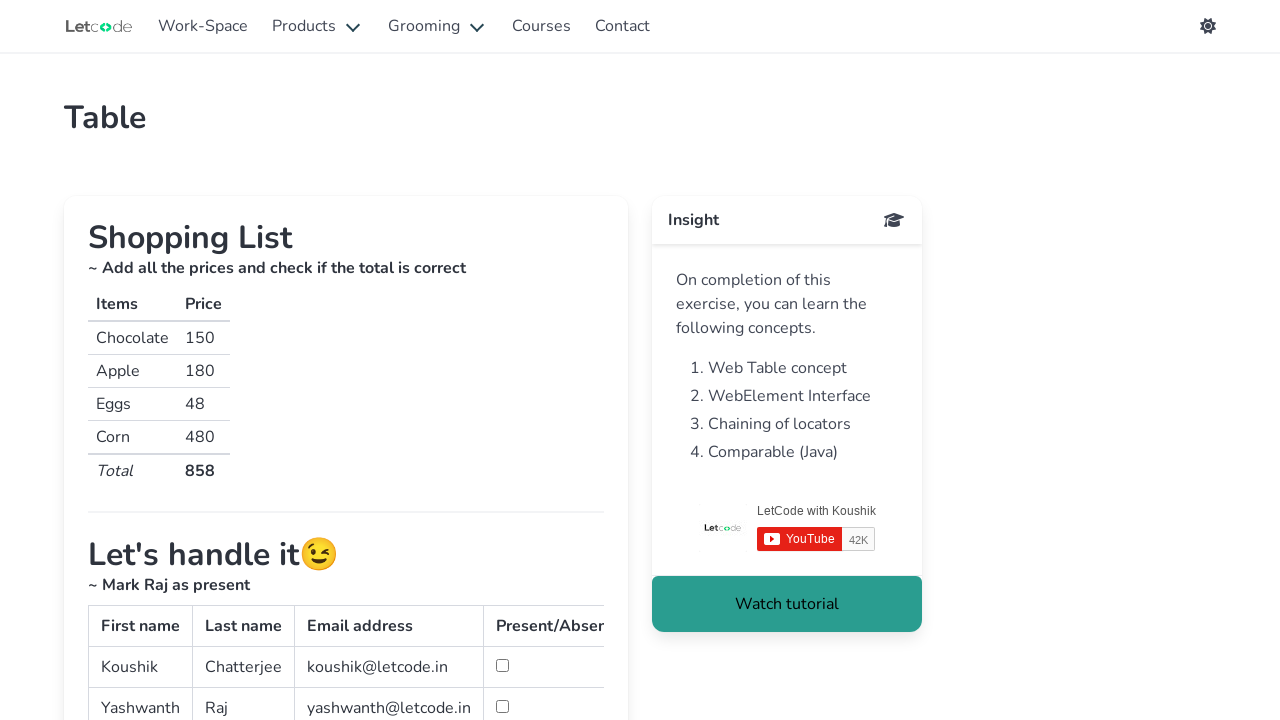

Scrolled down 400 pixels to view the table
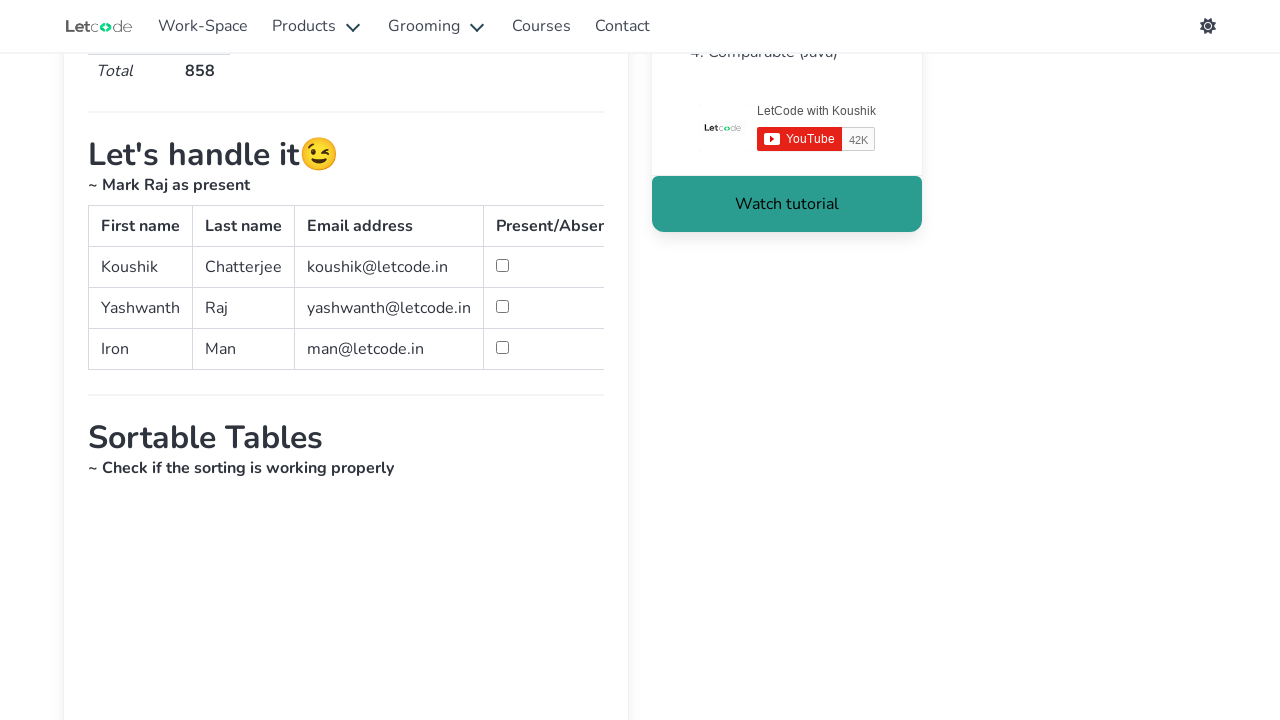

Table with id 'simpletable' is now visible
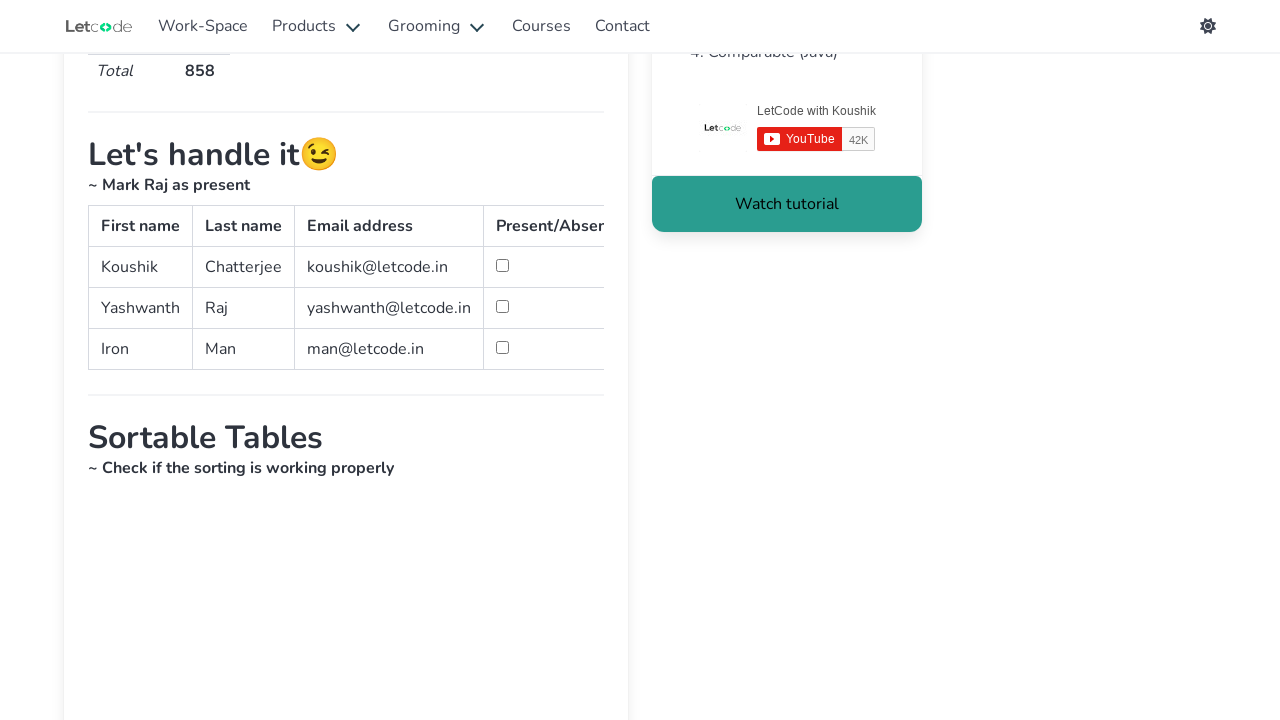

Table headers found and loaded
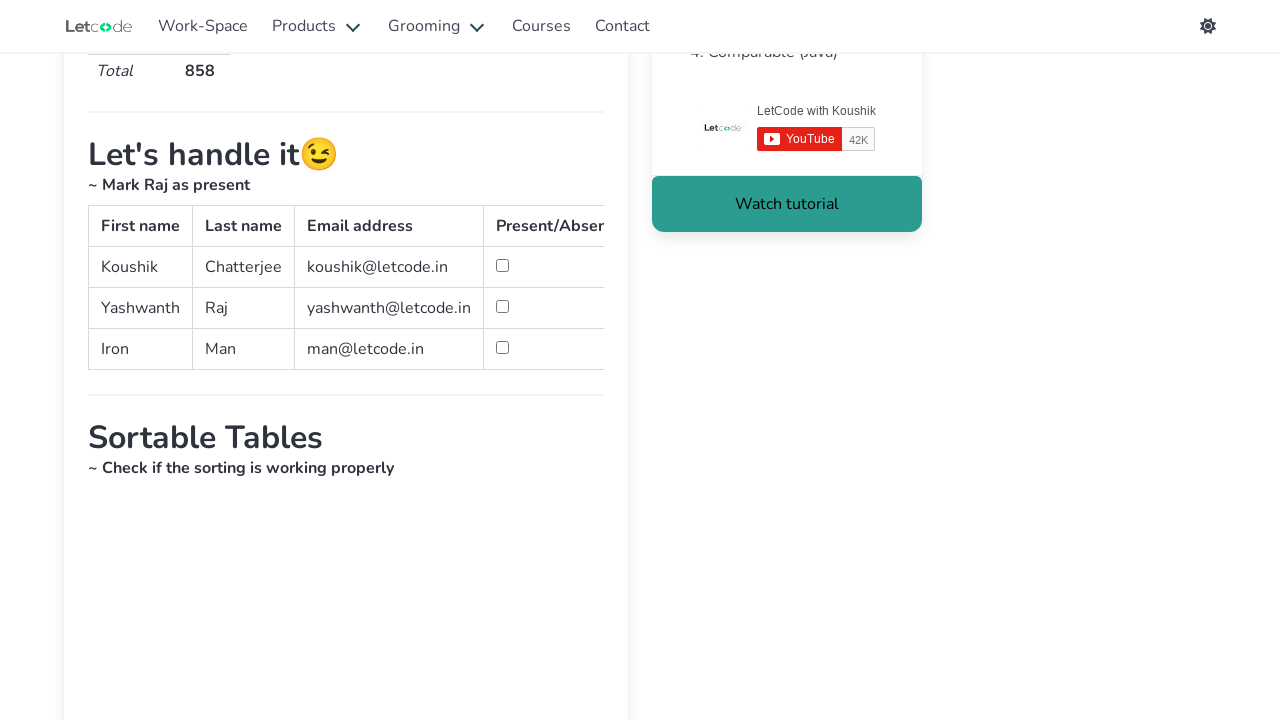

Table body rows found and loaded
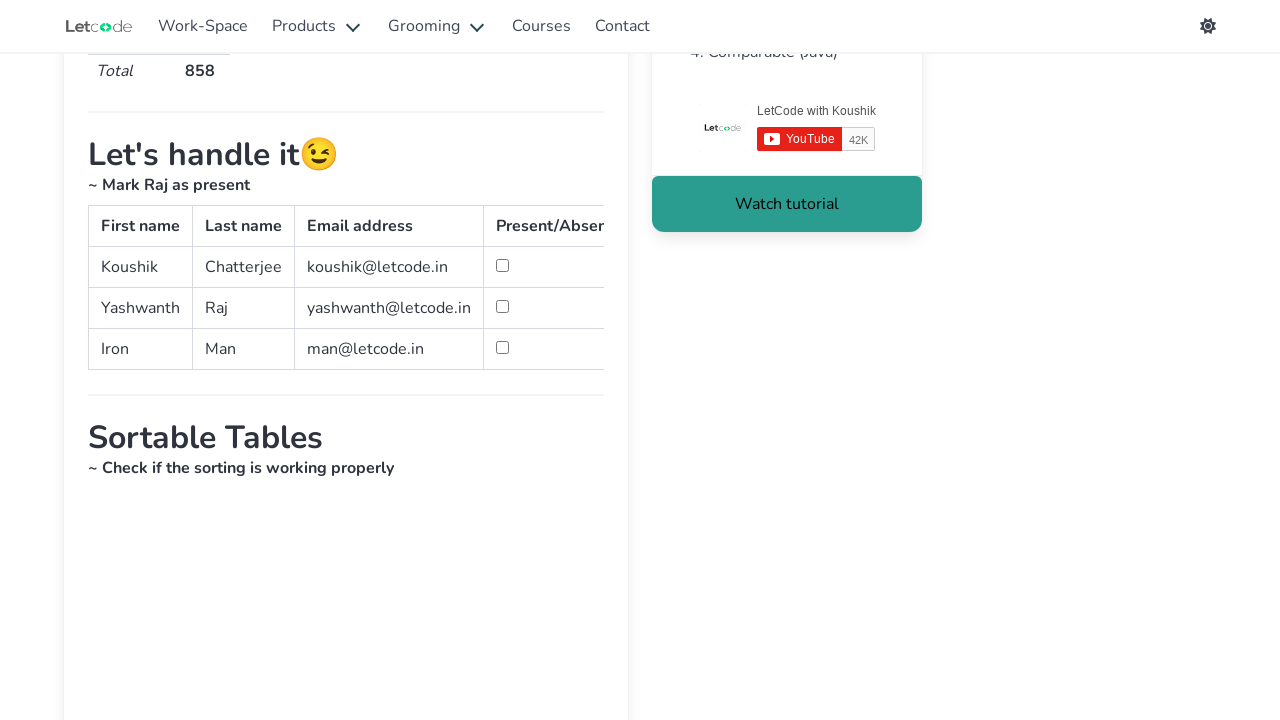

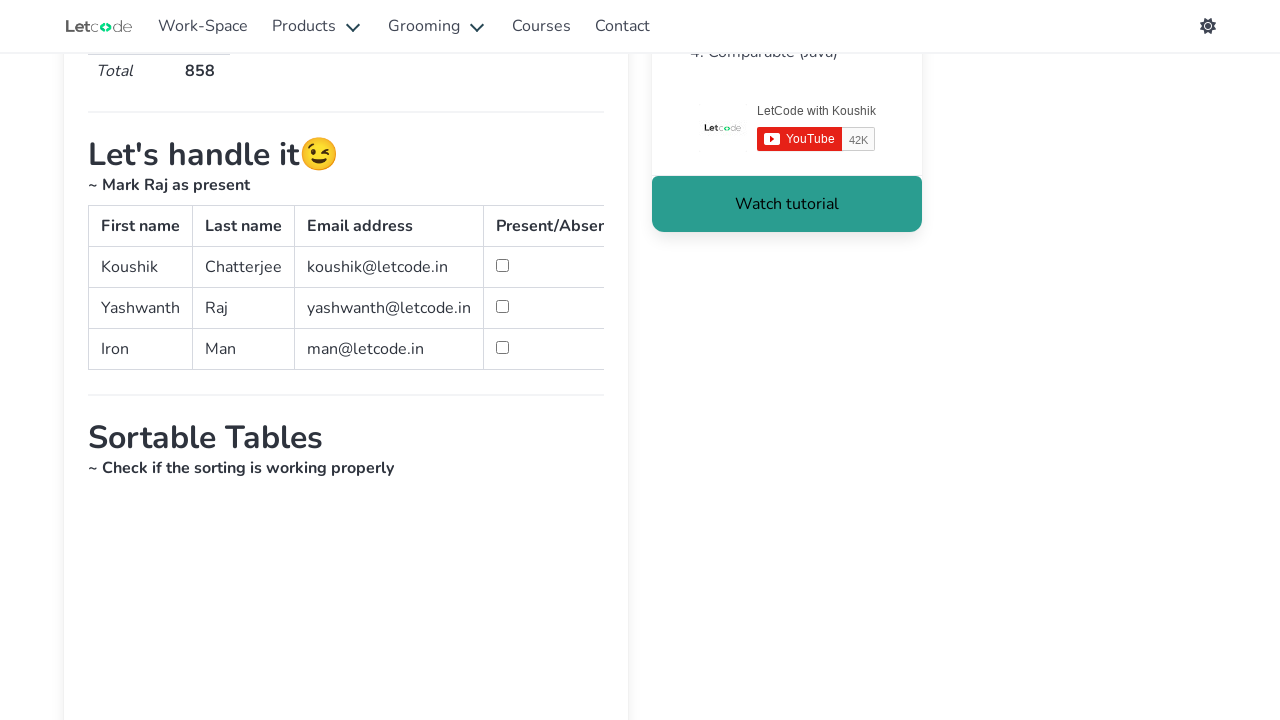